Tests dynamic loading by clicking a start button and waiting for content to appear

Starting URL: https://the-internet.herokuapp.com/dynamic_loading/1

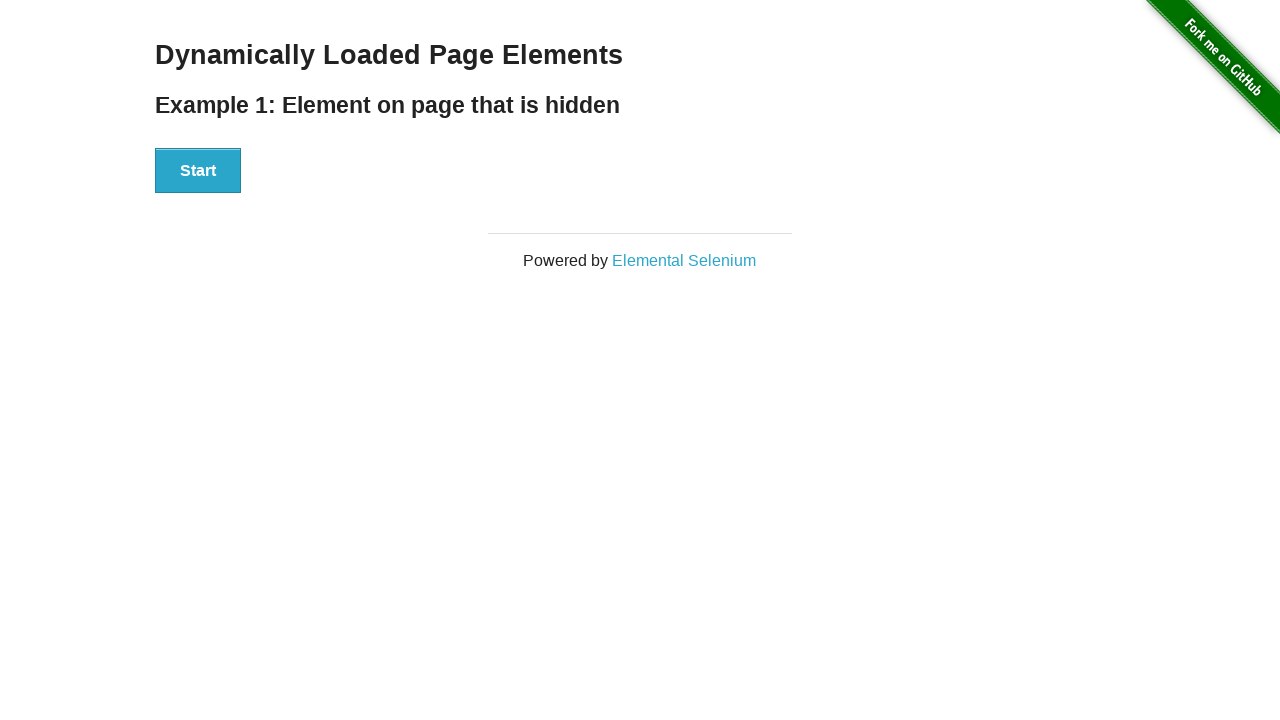

Clicked start button to trigger dynamic loading at (198, 171) on div#start button
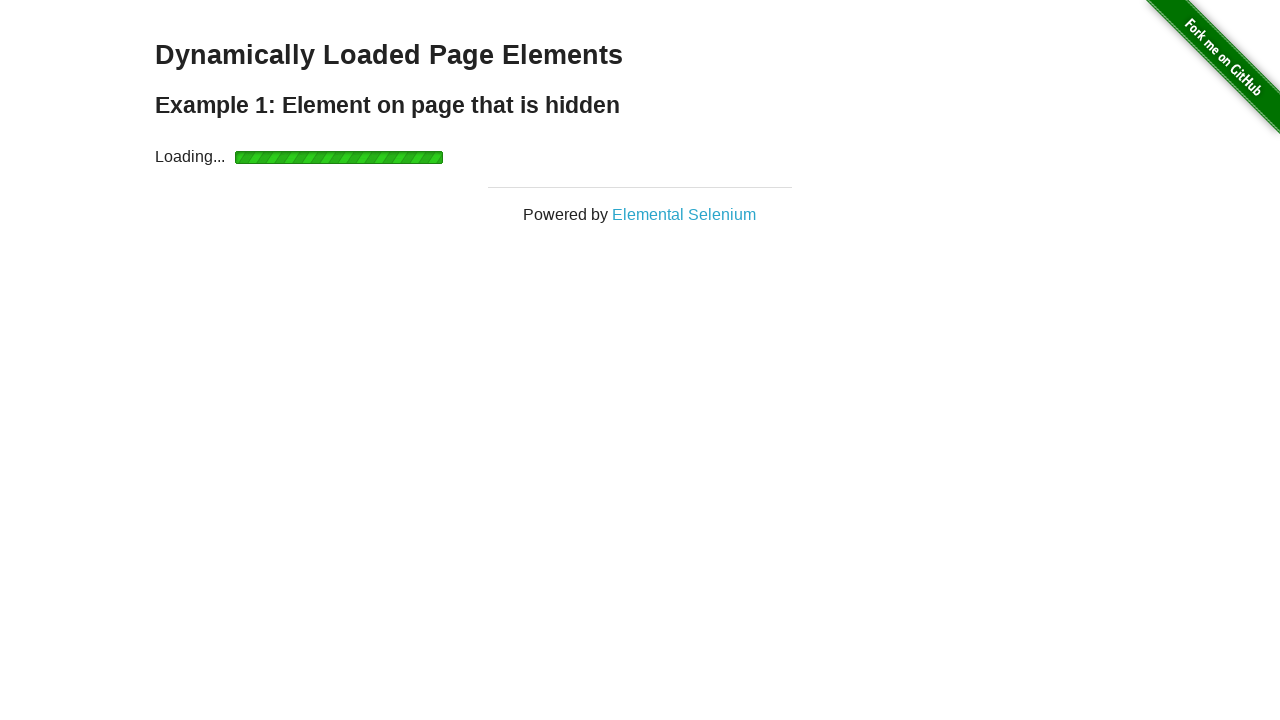

Waited for finish text to appear - dynamic content loaded successfully
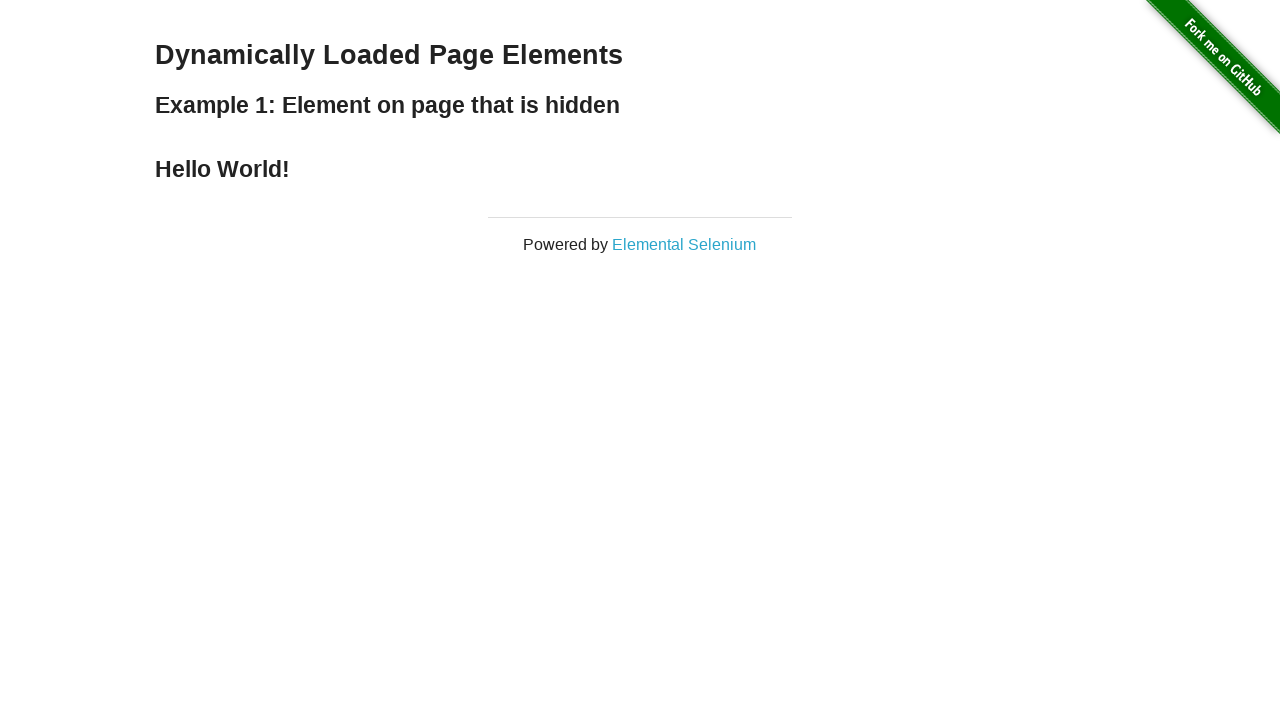

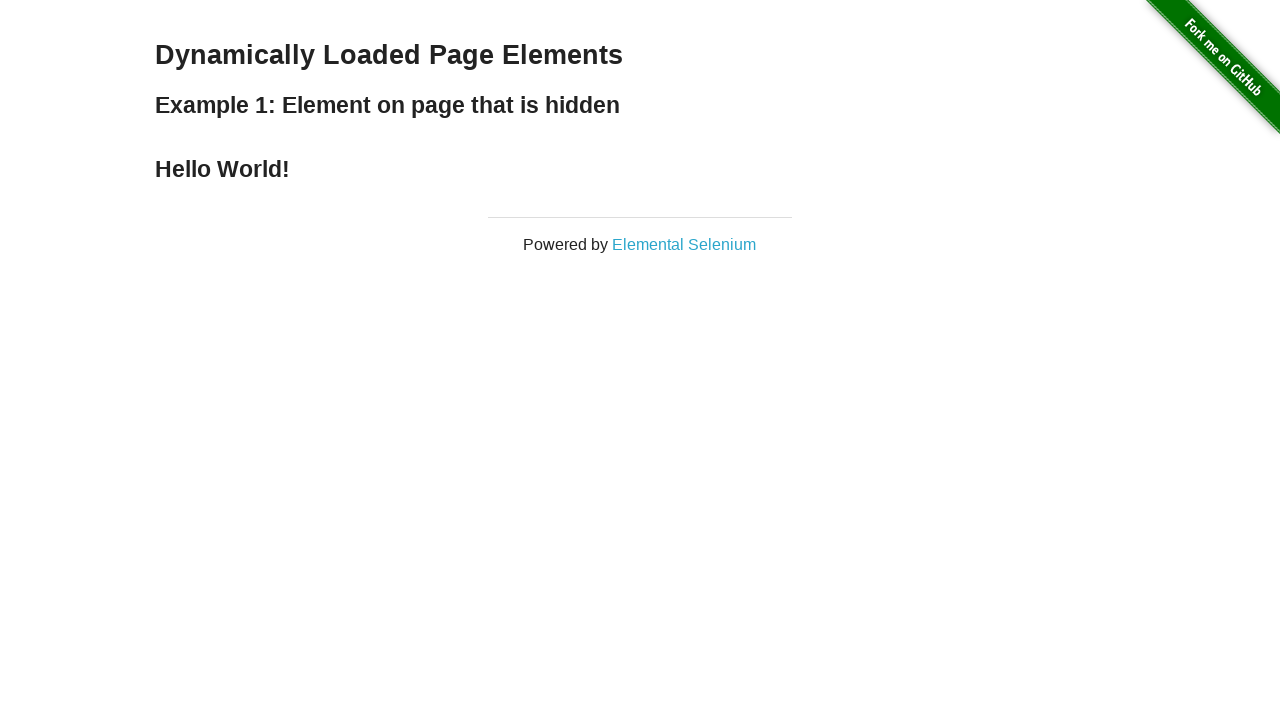